Tests file download functionality by clicking a download link and verifying the file downloads successfully

Starting URL: https://testcenter.techproeducation.com/index.php?page=file-download

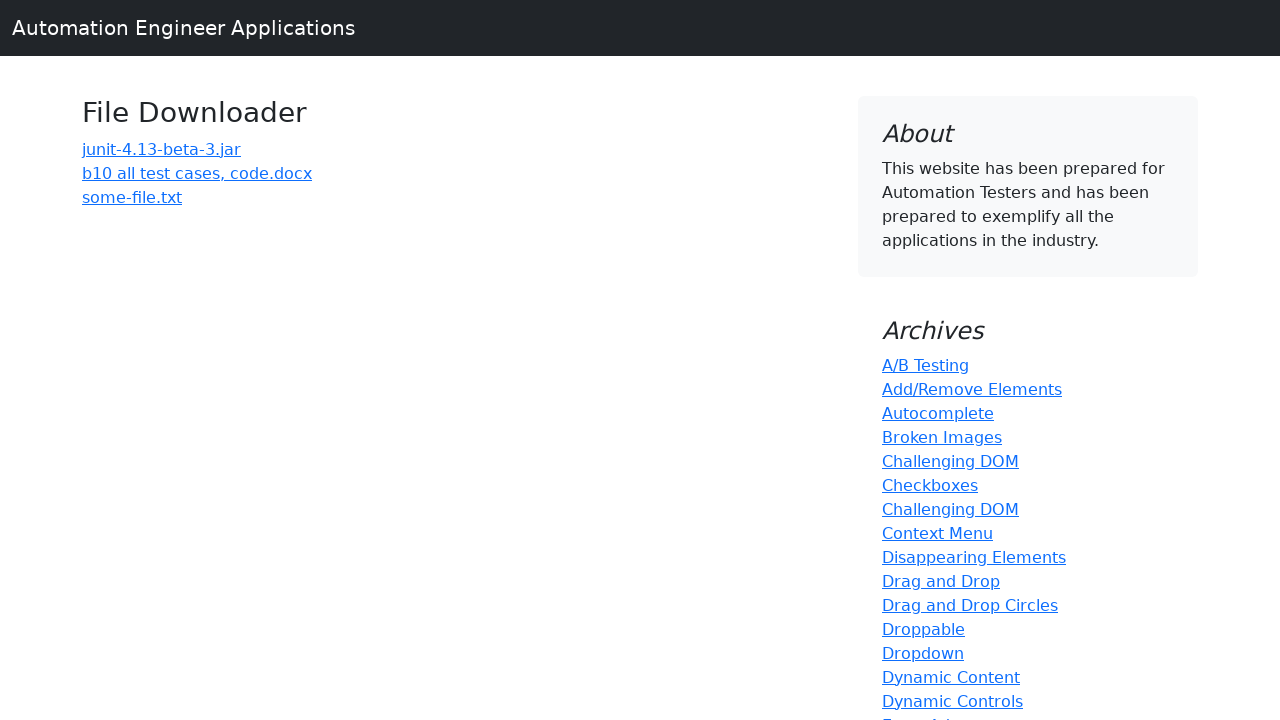

Navigated to file download test page
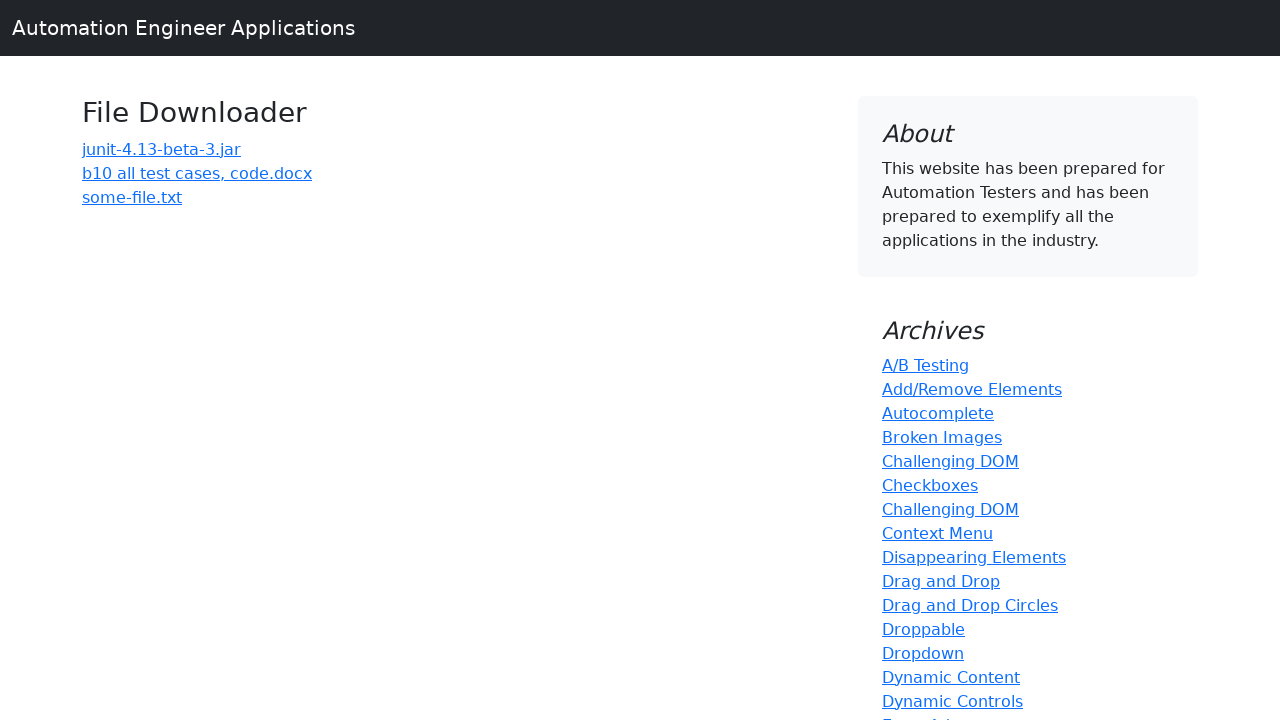

Clicked on download link 'b10 all test cases, code.docx' at (197, 173) on xpath=//a[text()='b10 all test cases, code.docx']
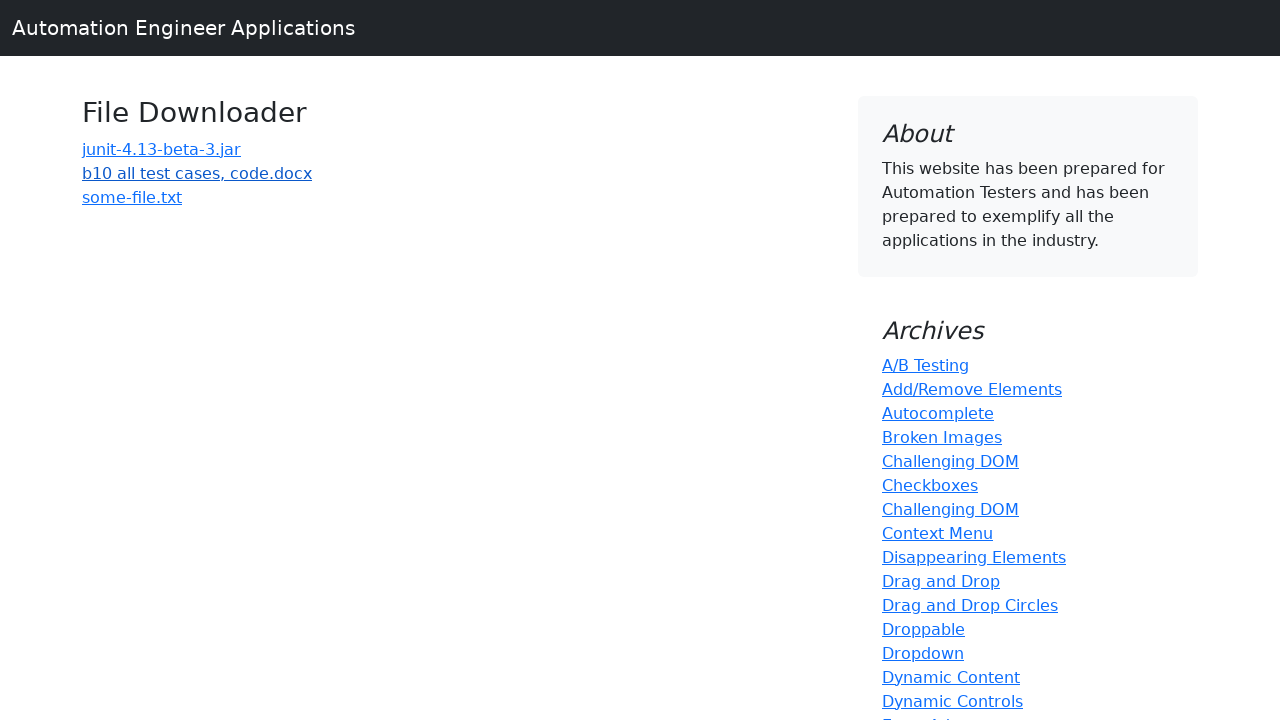

Initiated file download and waiting for completion at (197, 173) on xpath=//a[text()='b10 all test cases, code.docx']
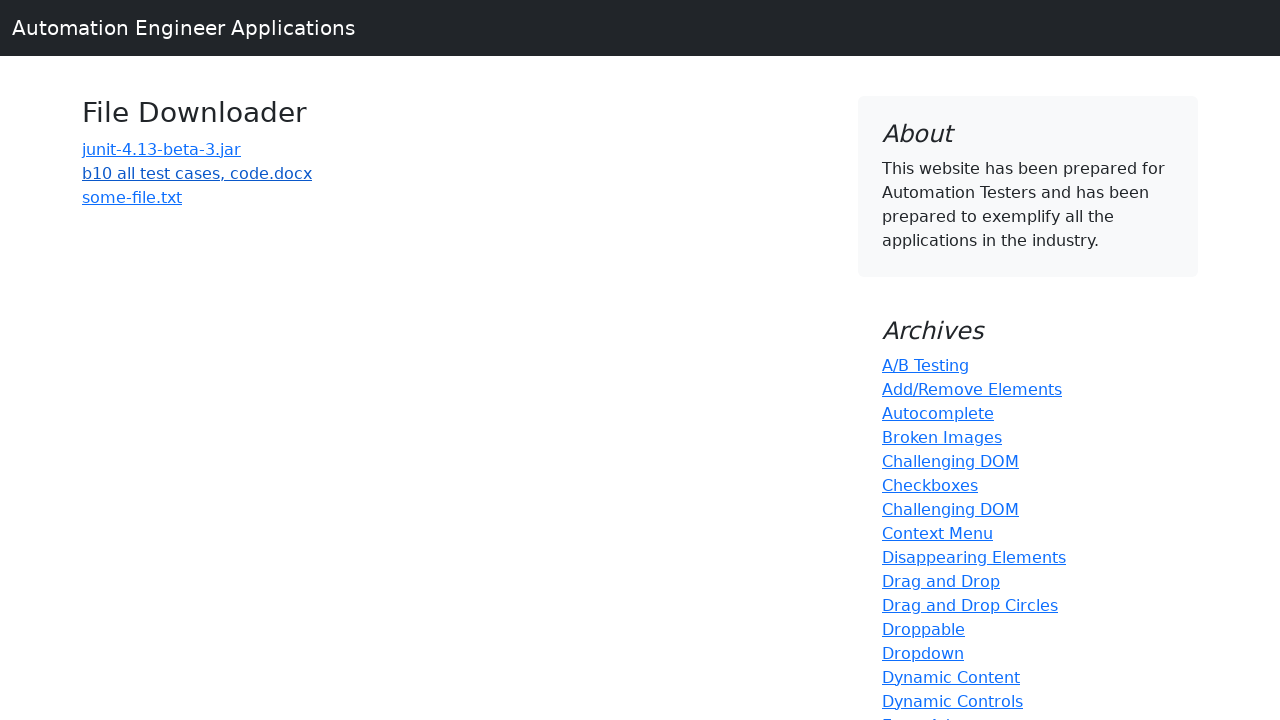

File download completed successfully
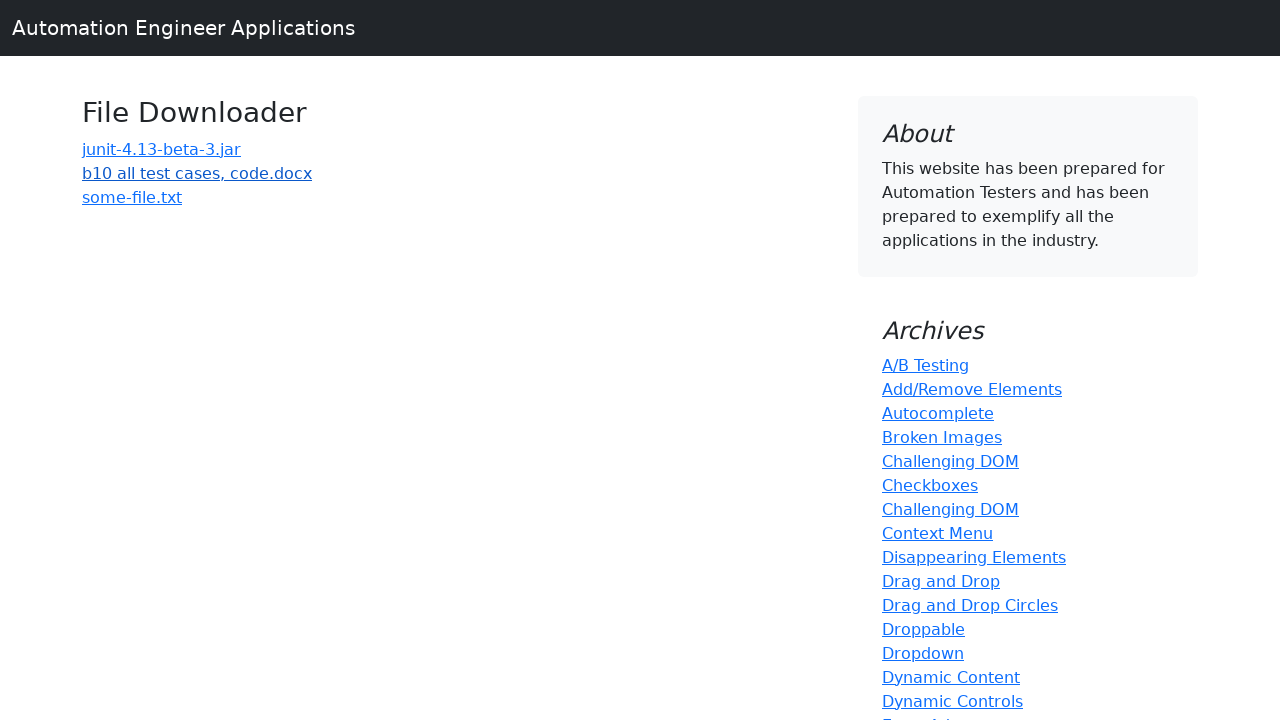

Verified download has no failures
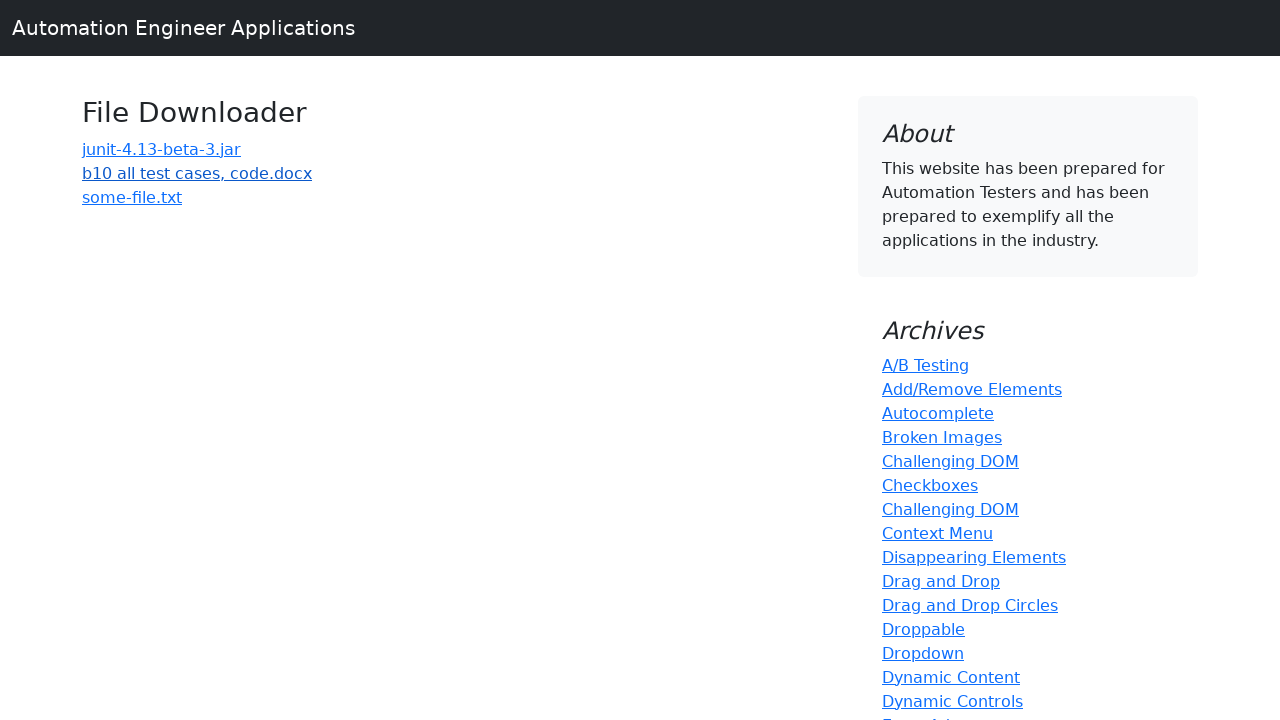

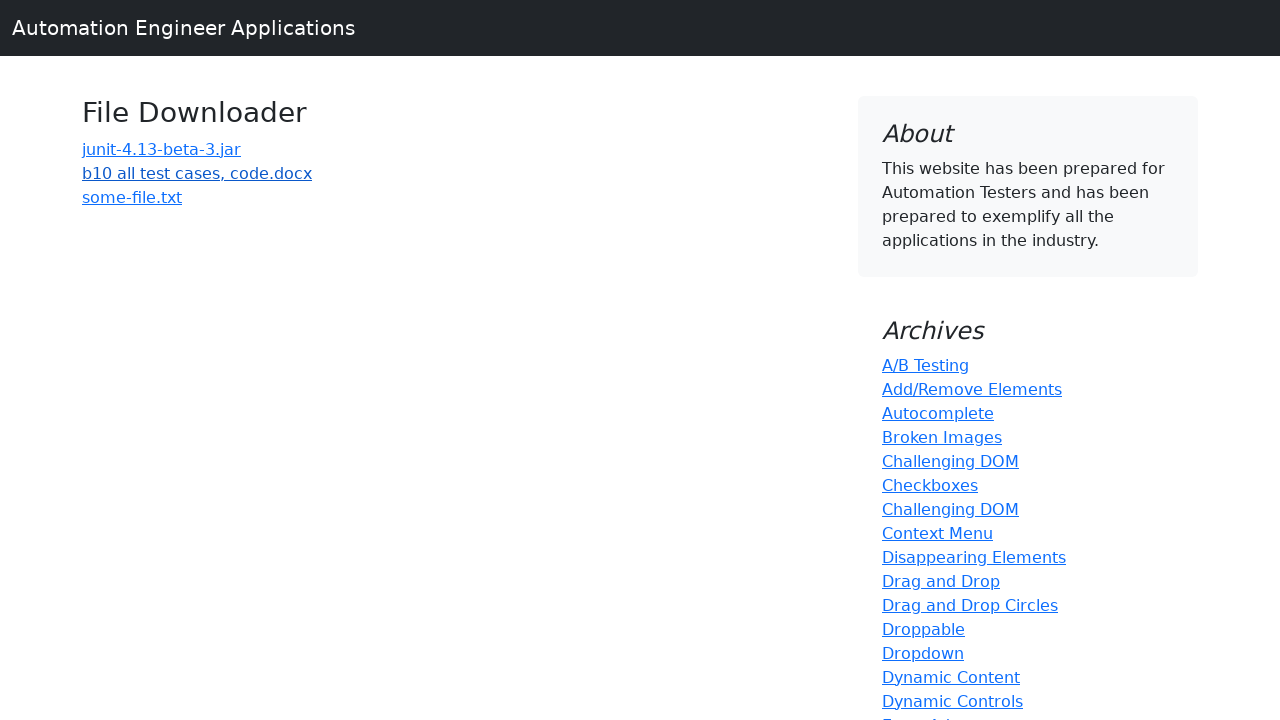